Tests a calculator application by entering two numbers and calculating their sum

Starting URL: https://testpages.herokuapp.com/styled/calculator

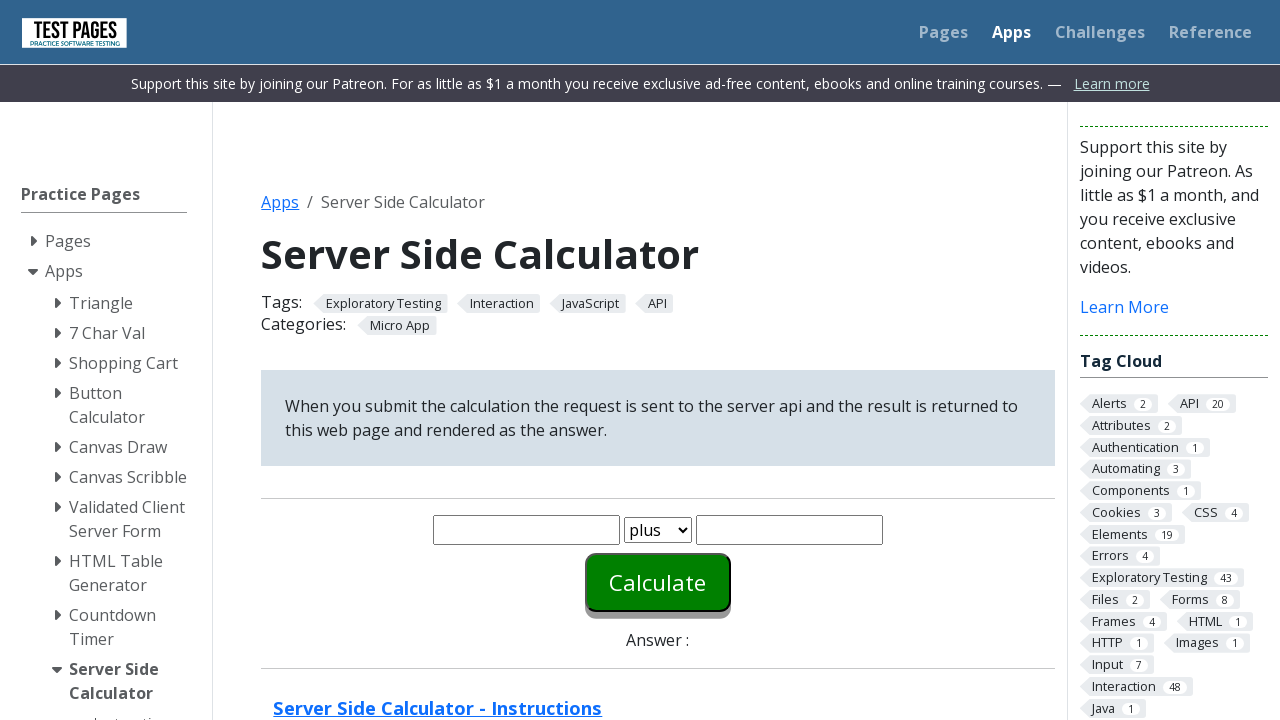

Entered first number (20) in number1 field on #number1
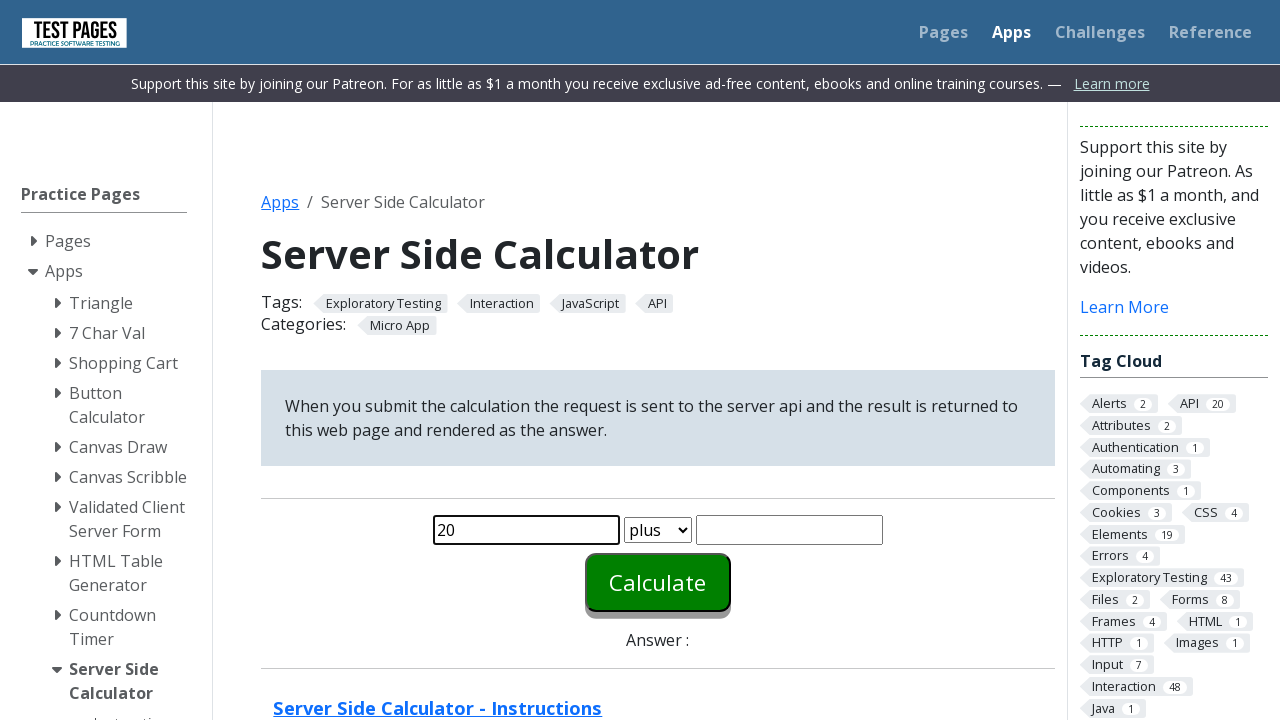

Entered second number (30) in number2 field on #number2
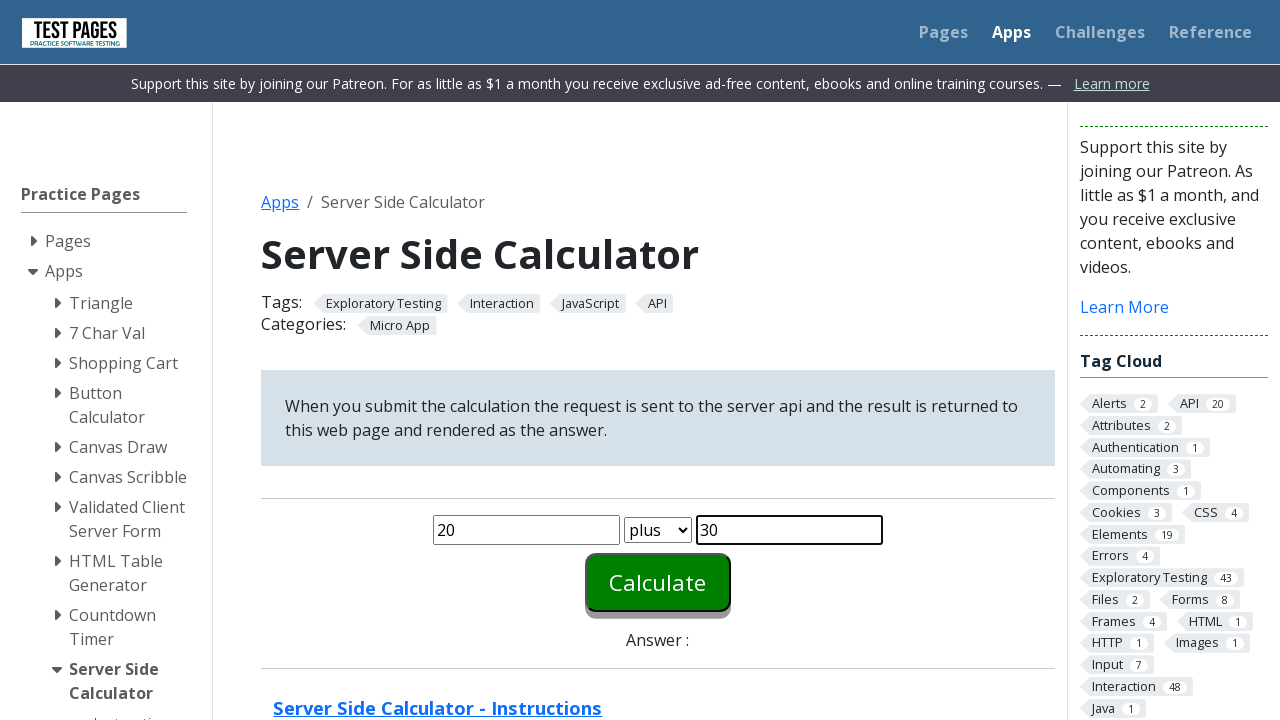

Clicked calculate button to compute sum at (658, 582) on #calculate
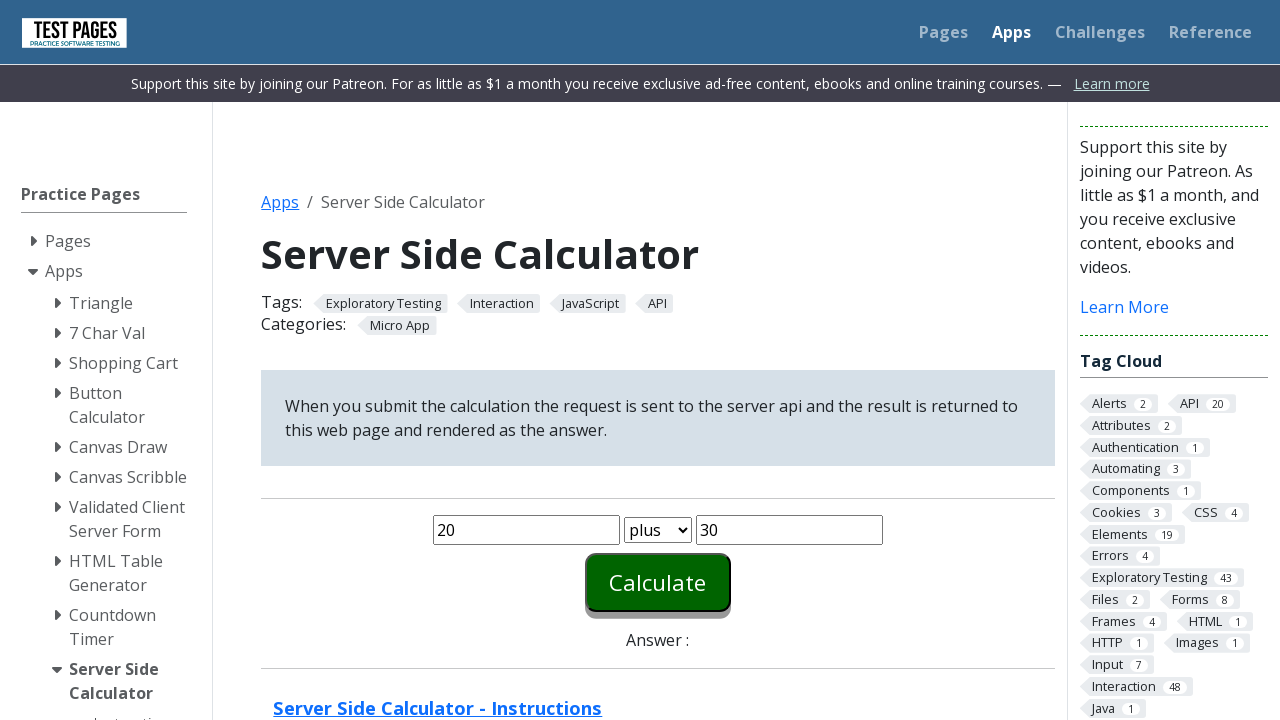

Calculator result appeared in answer field
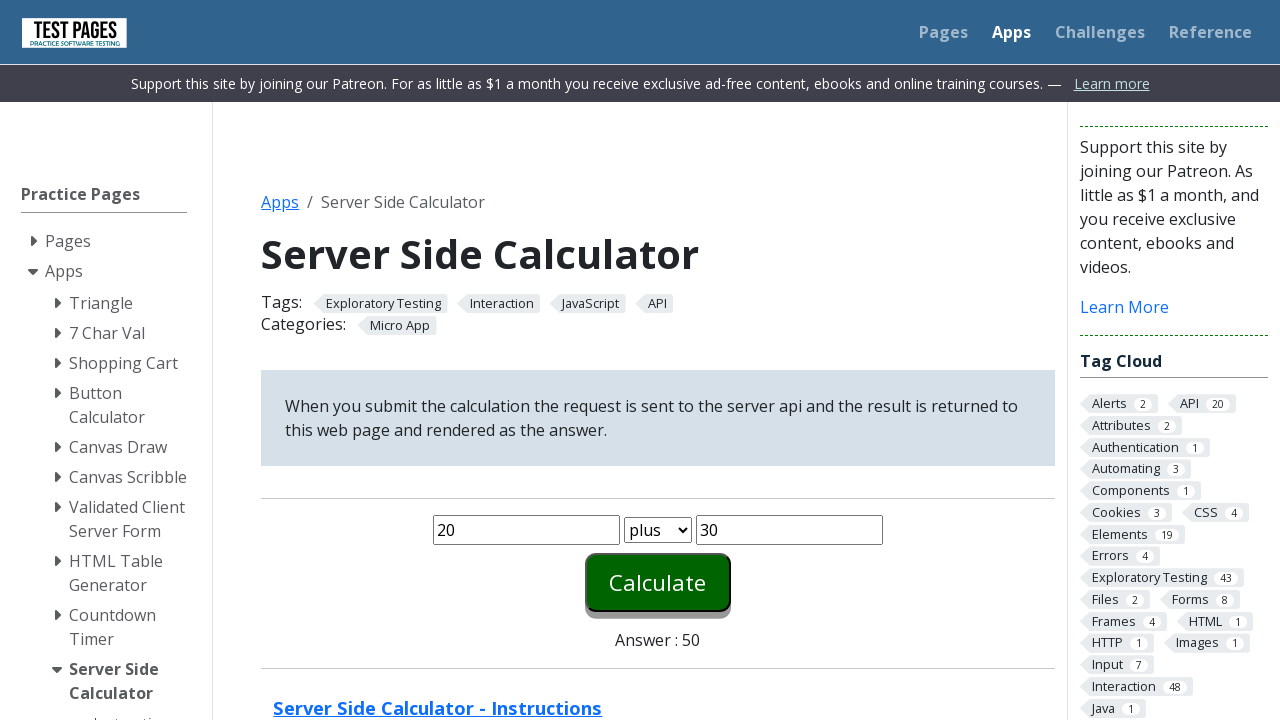

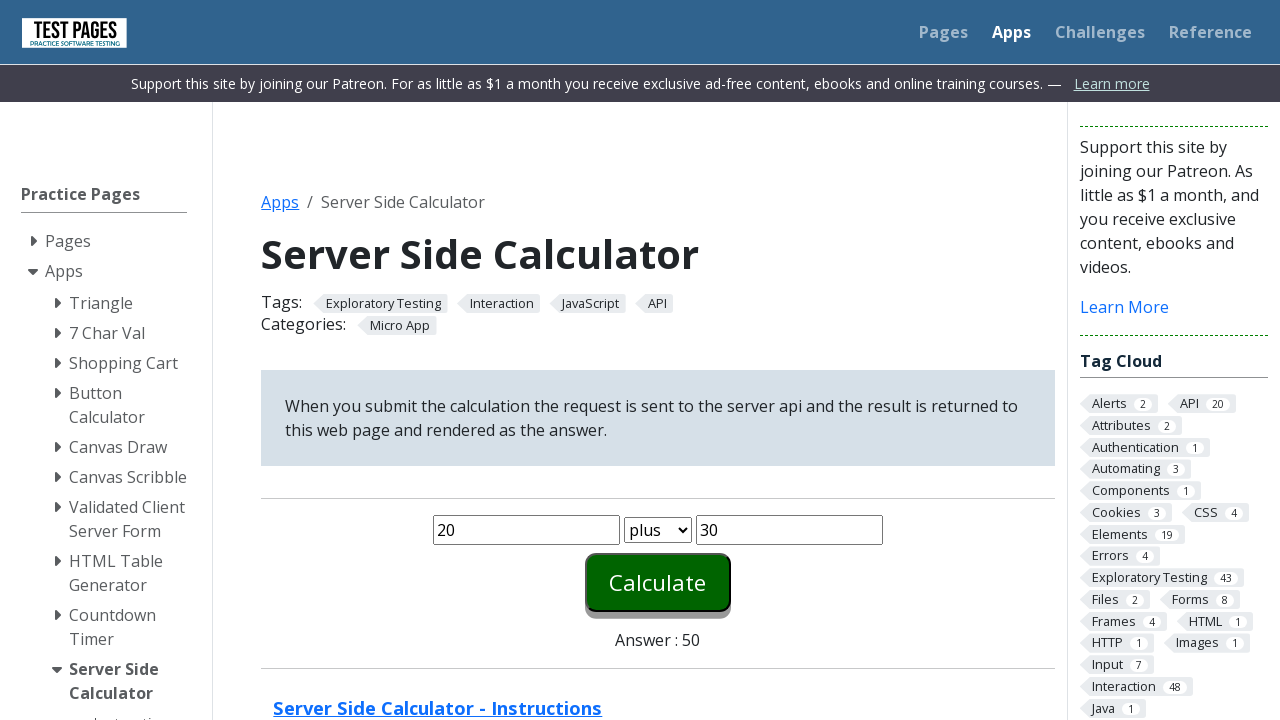